Tests the Python.org search feature by verifying the page title matches, searching for "pycon", and confirming that search results are displayed.

Starting URL: https://www.python.org

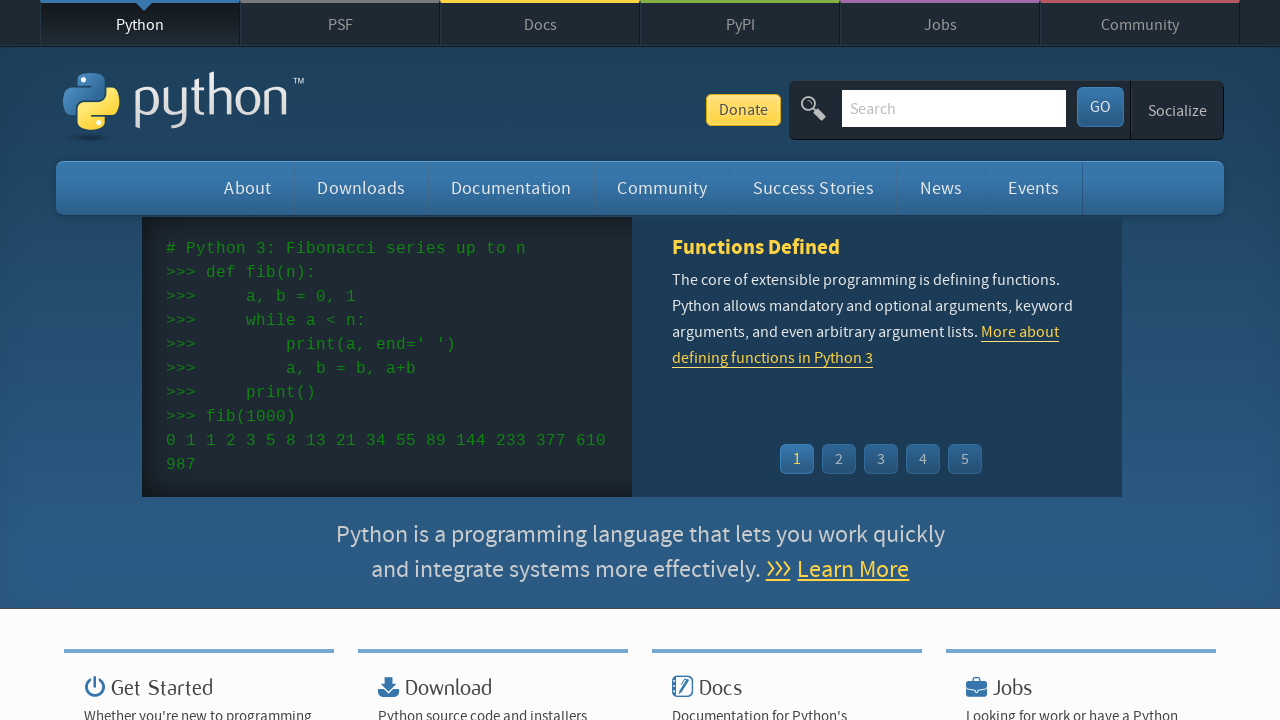

Verified page title contains 'Python'
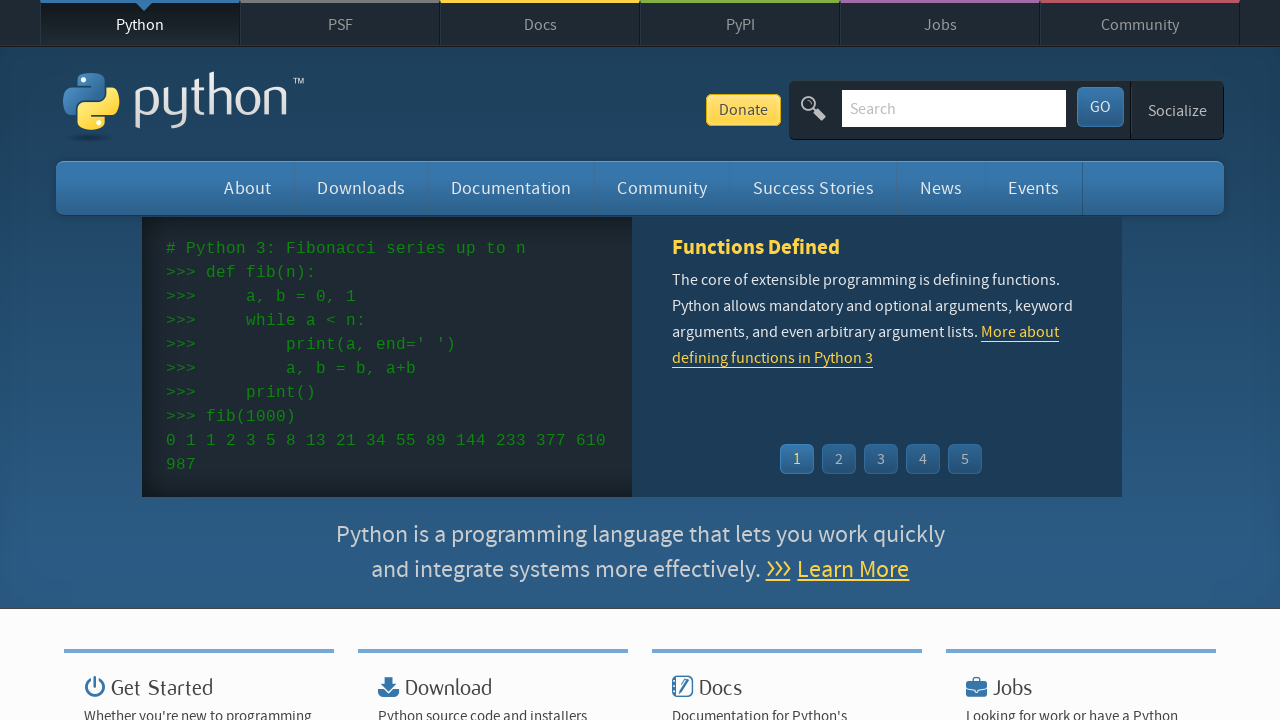

Filled search box with 'pycon' on input[name='q']
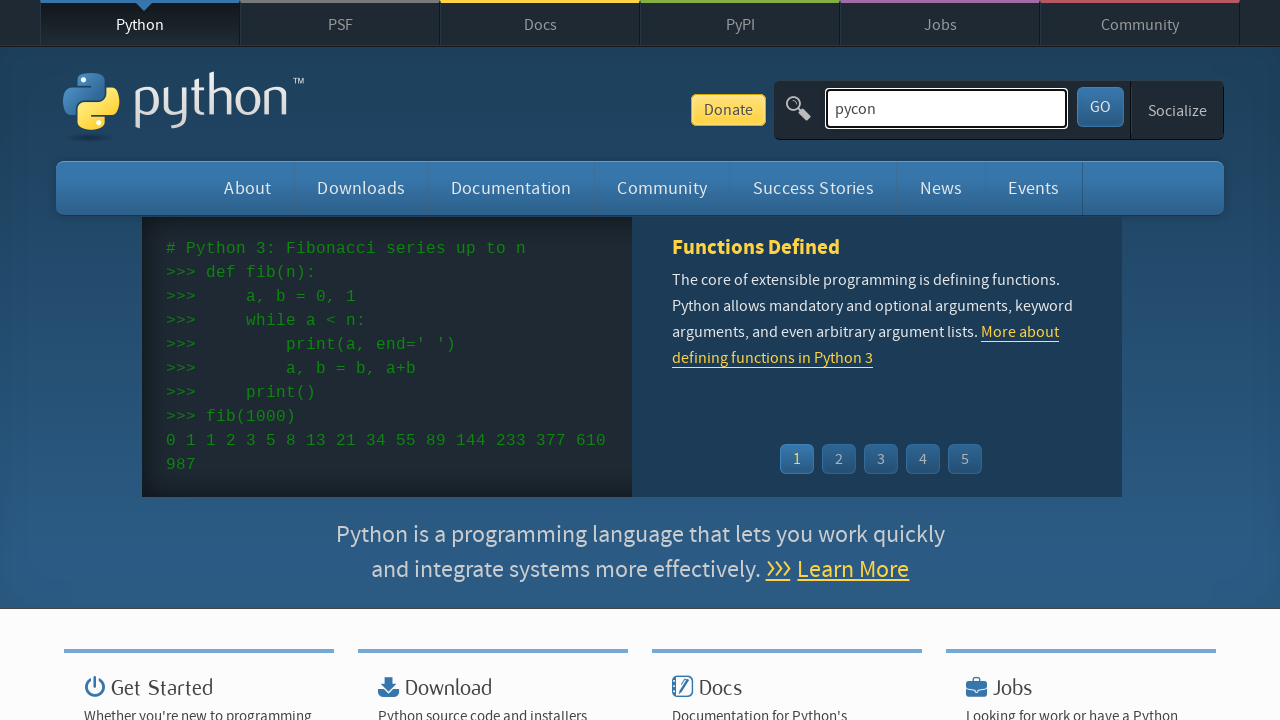

Clicked search submit button at (1100, 107) on button[type='submit']
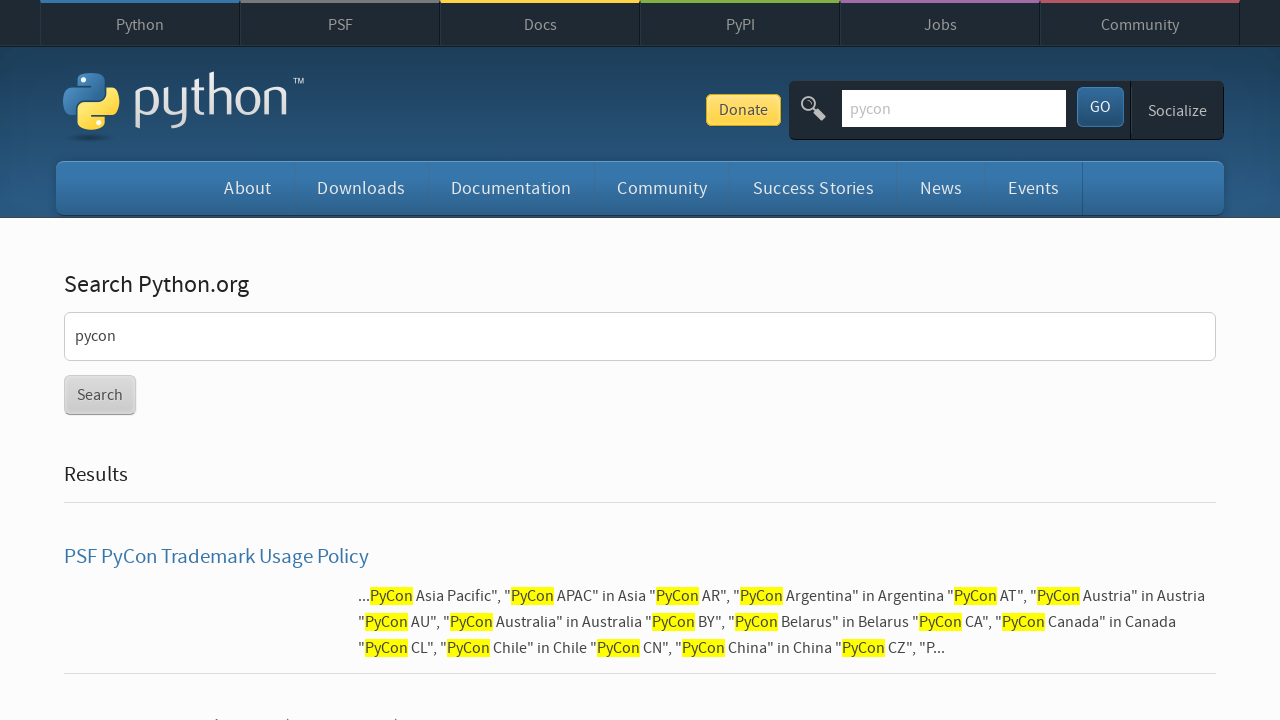

Search results loaded and verified
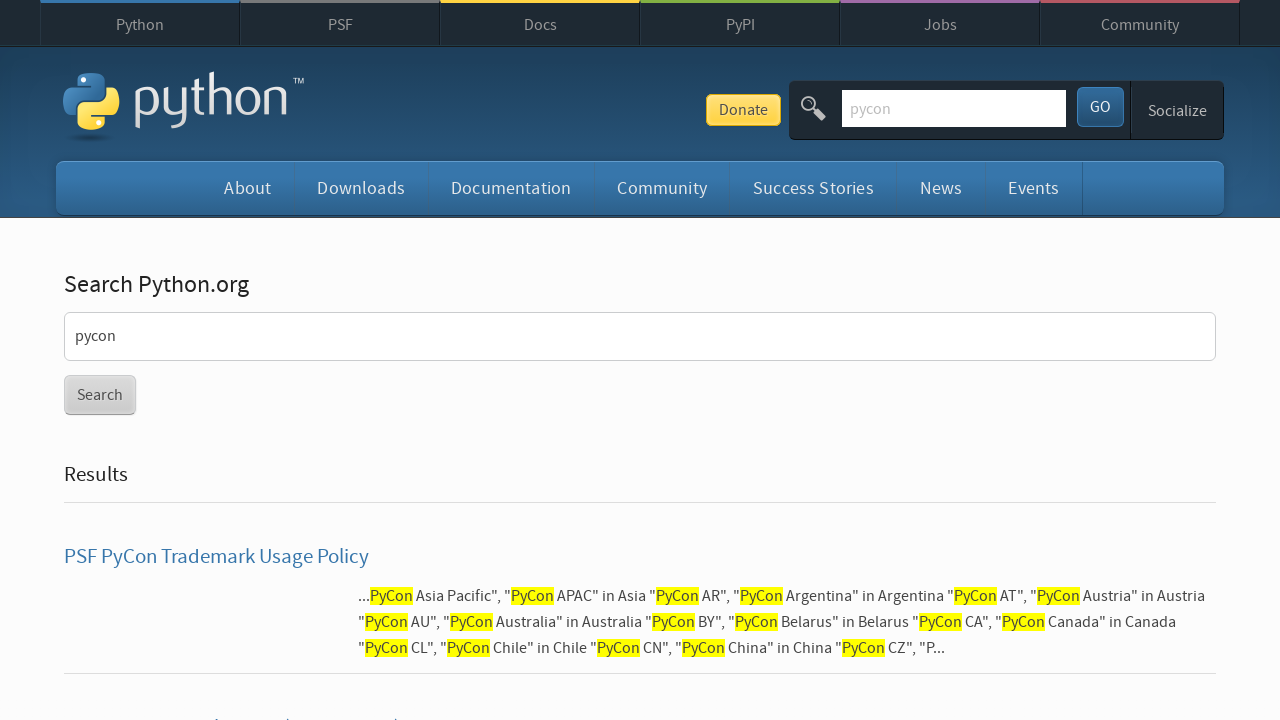

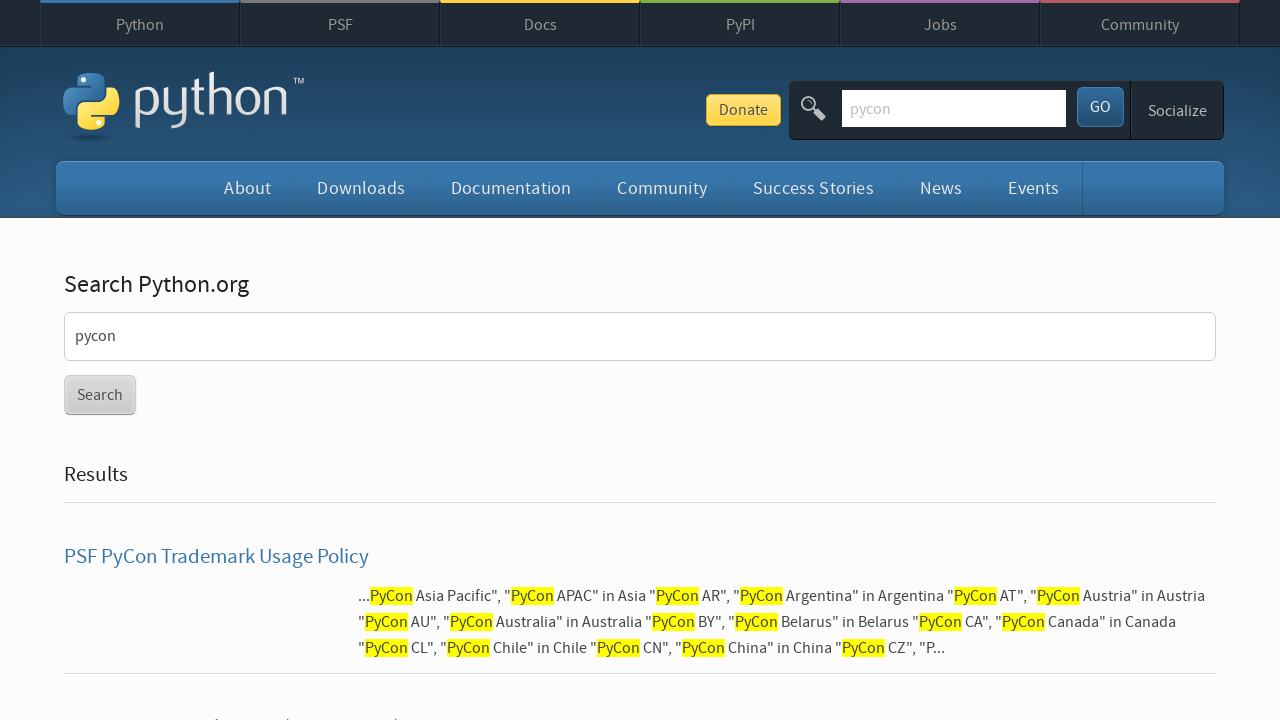